Tests the A/B Testing page by clicking on the A/B Testing link from the main page and verifying that the page header contains "Variation 1"

Starting URL: https://the-internet.herokuapp.com/

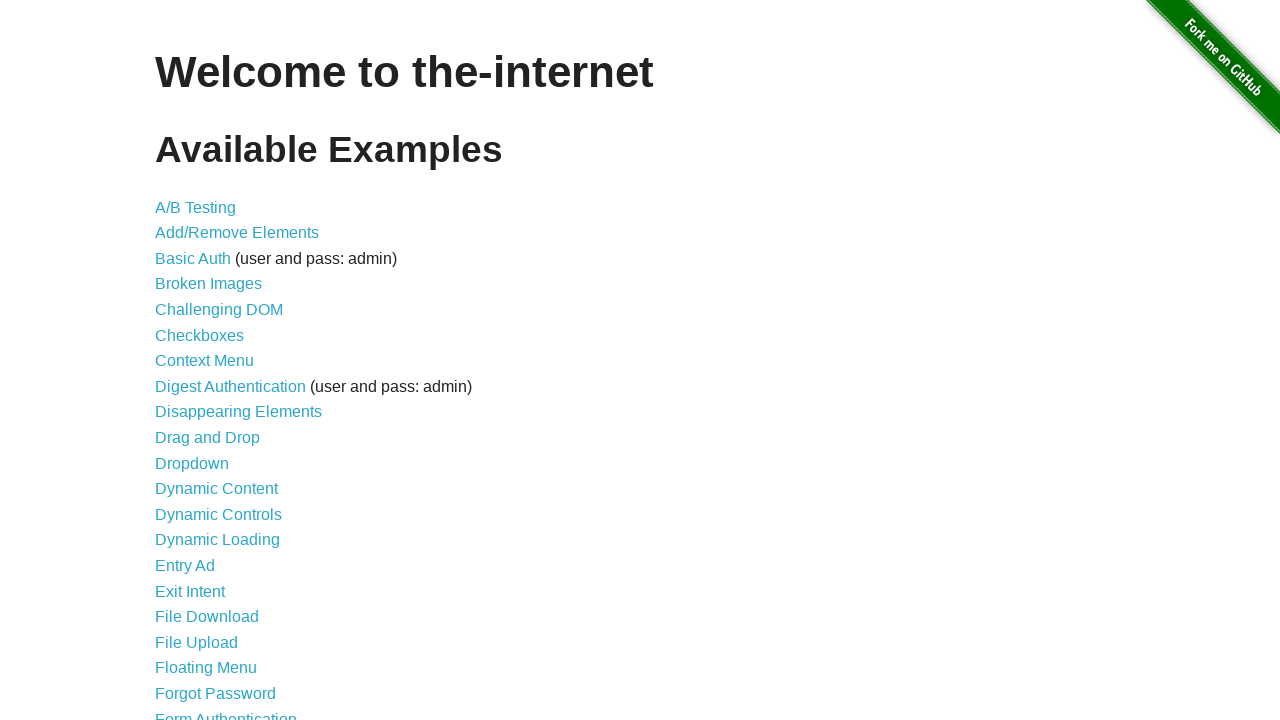

Clicked on the A/B Testing link at (196, 207) on text=A/B Testing
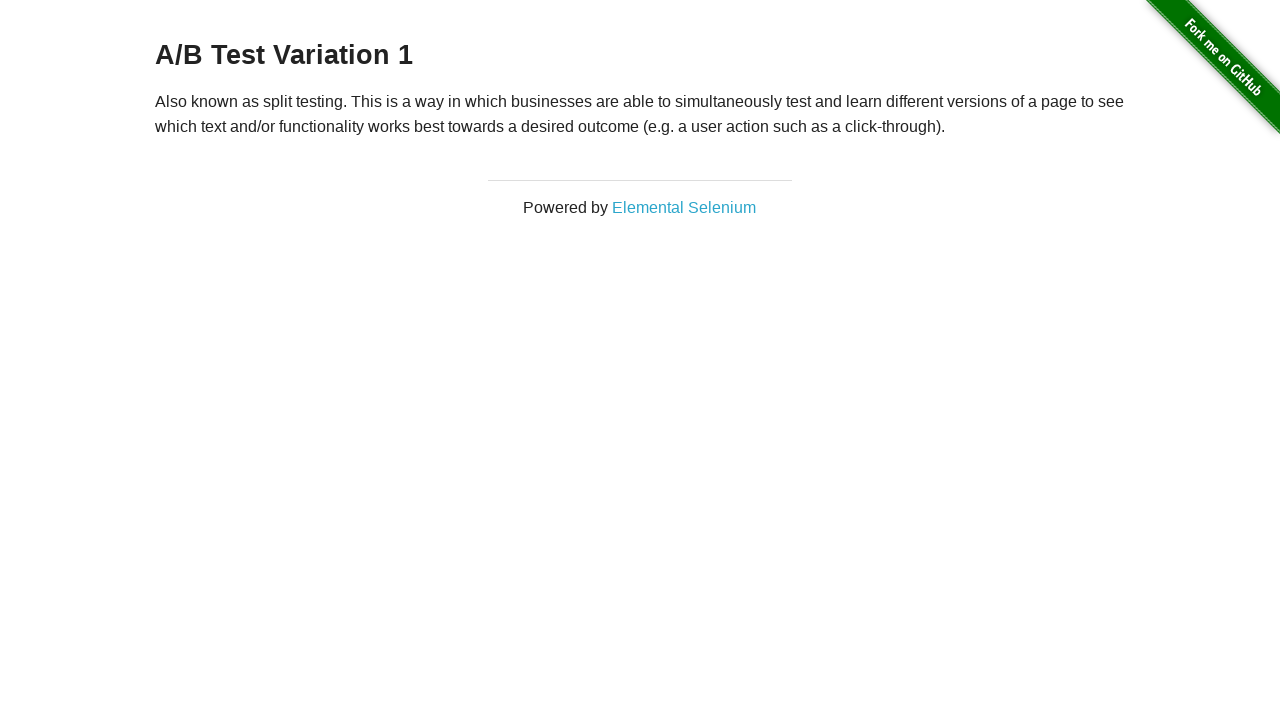

Located the page header (h3 element)
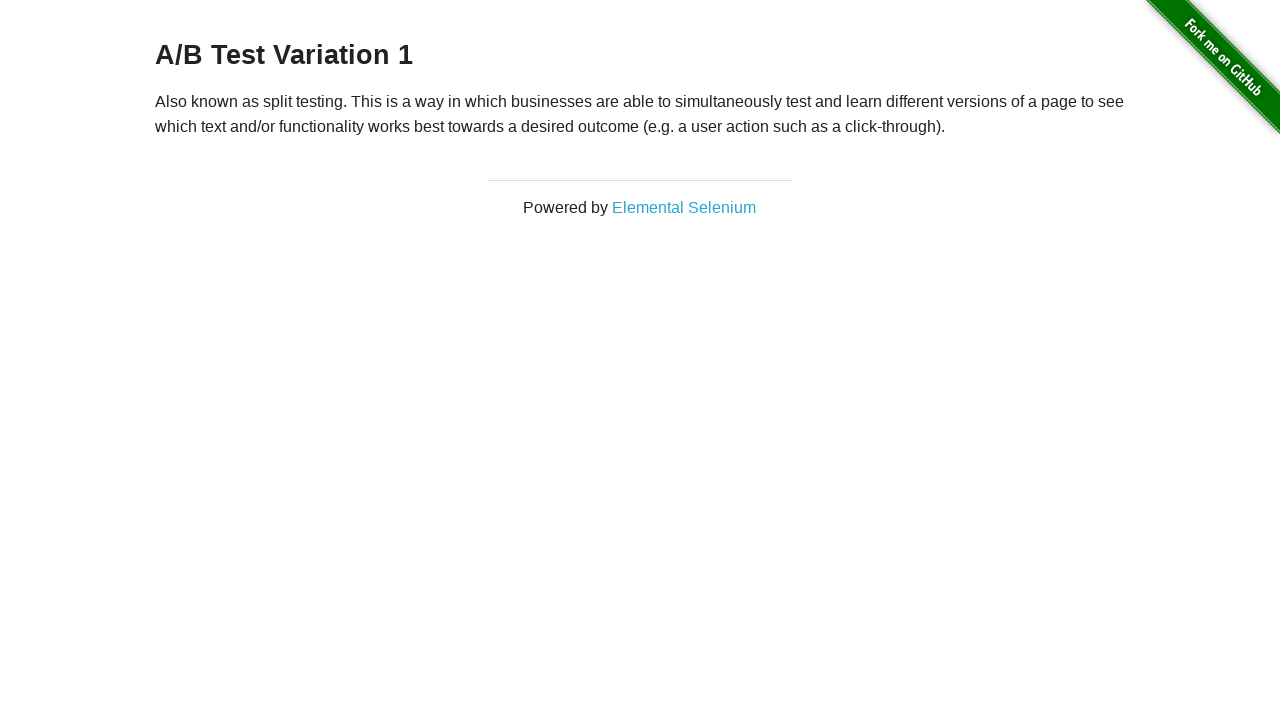

Retrieved header text content
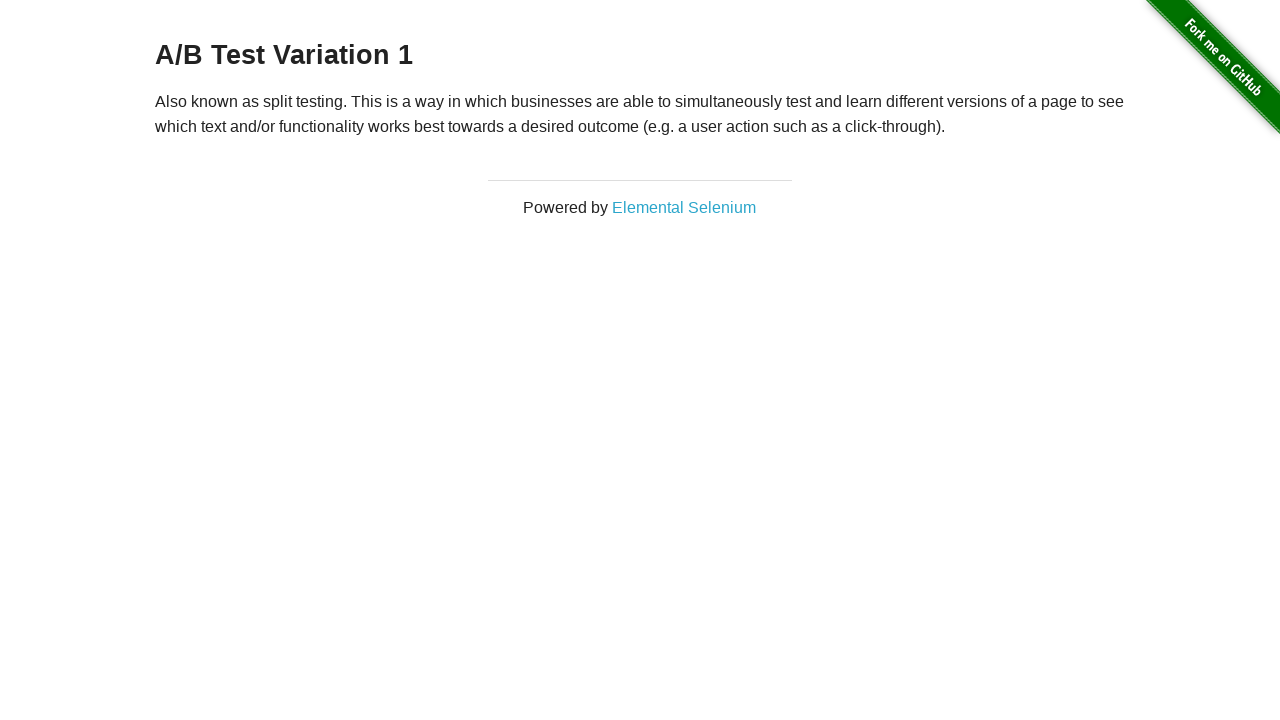

Verified that header contains 'Variation 1'
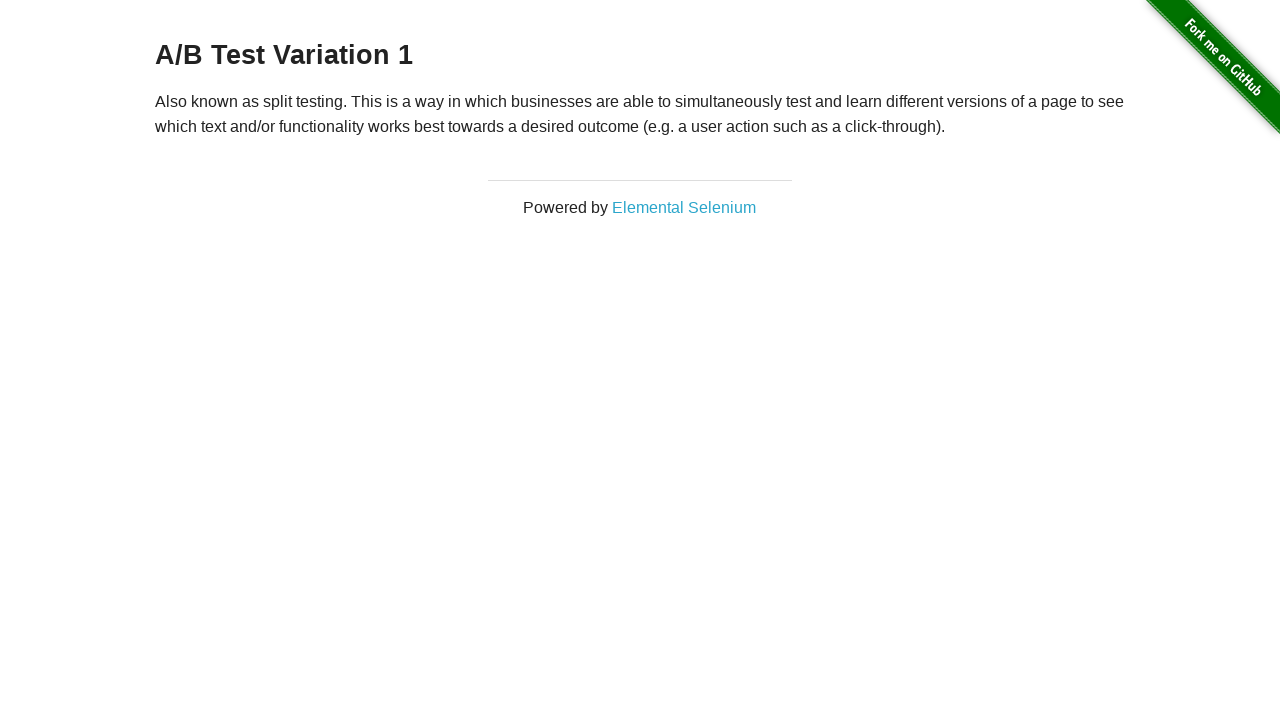

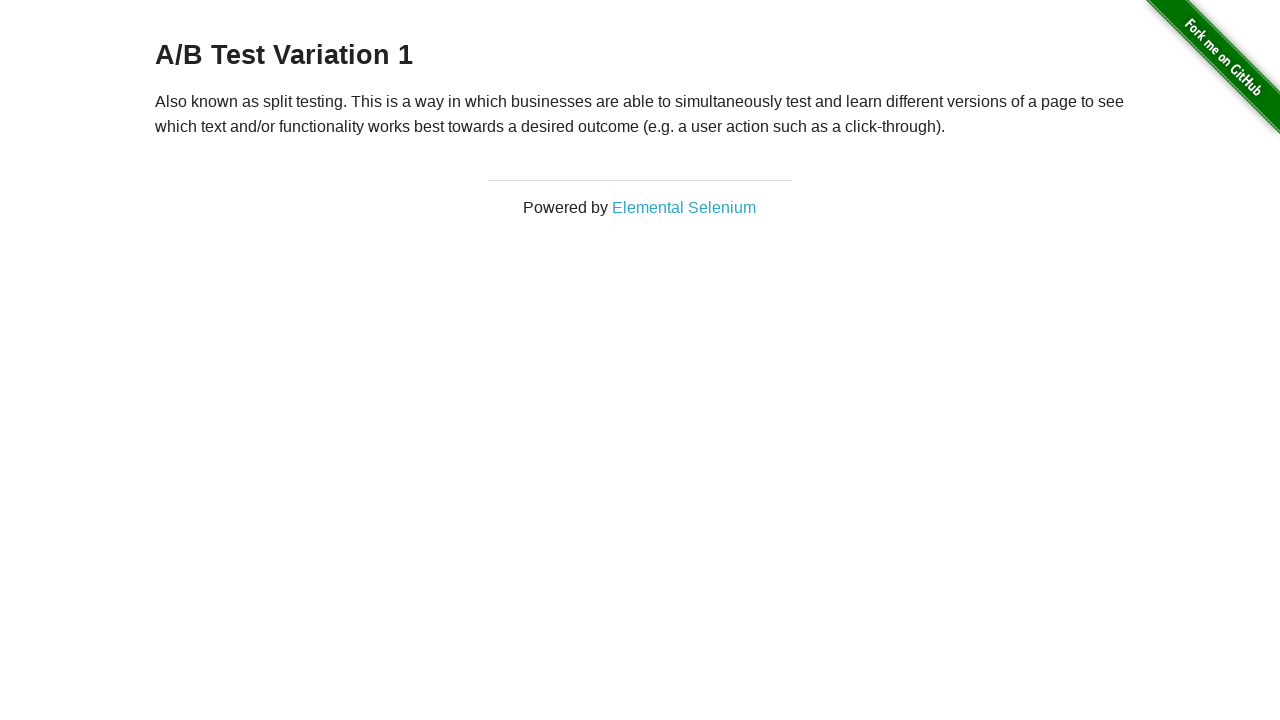